Navigates to the loliland.ru homepage and verifies the page loads successfully.

Starting URL: https://loliland.ru/

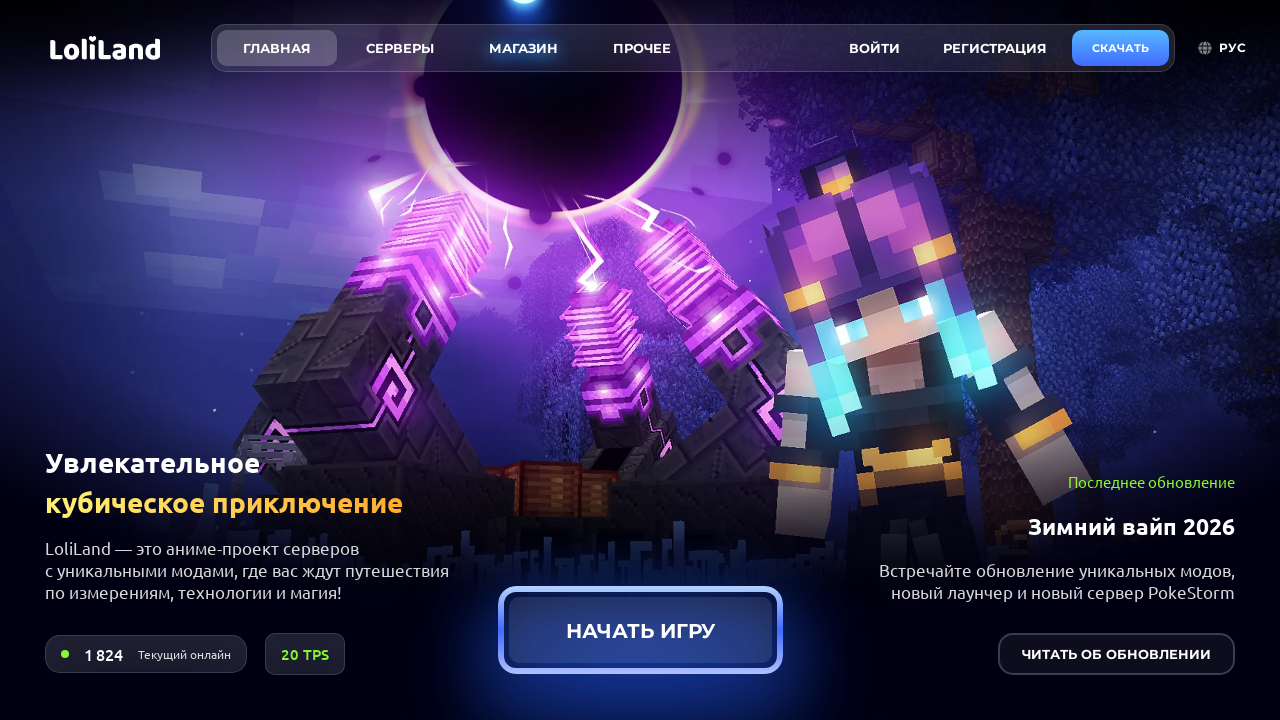

Waited for page DOM to be fully loaded
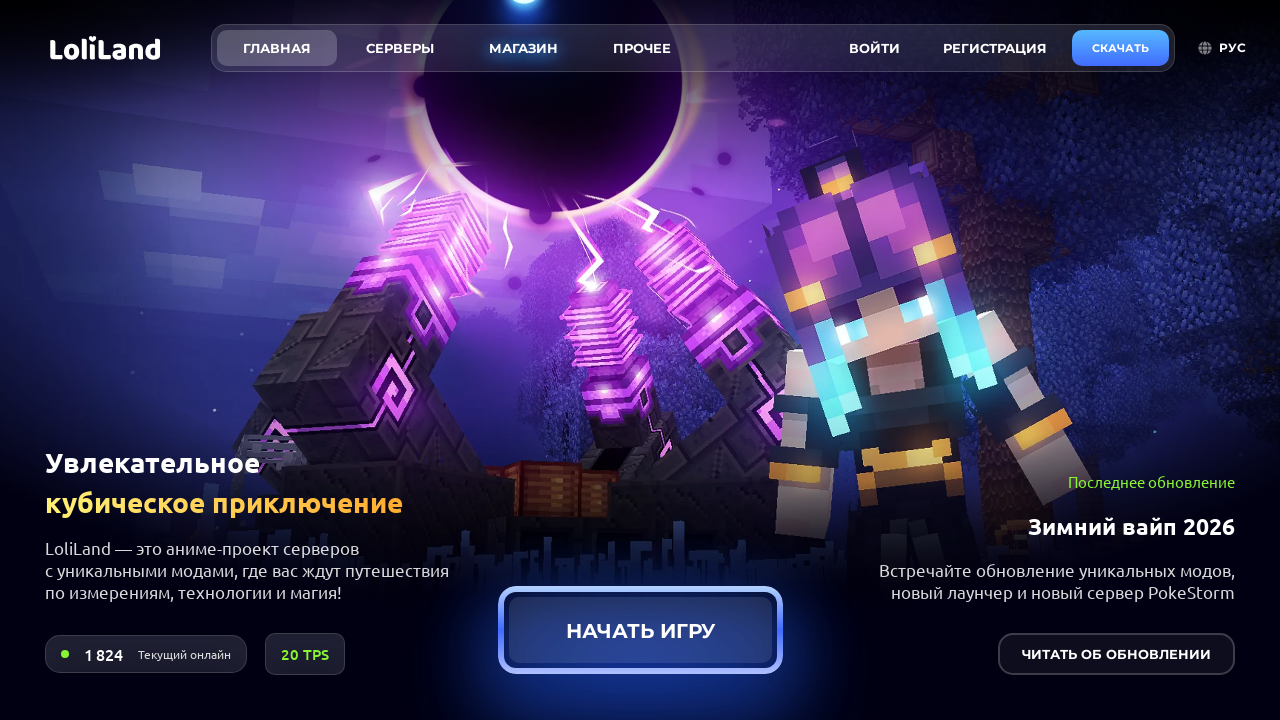

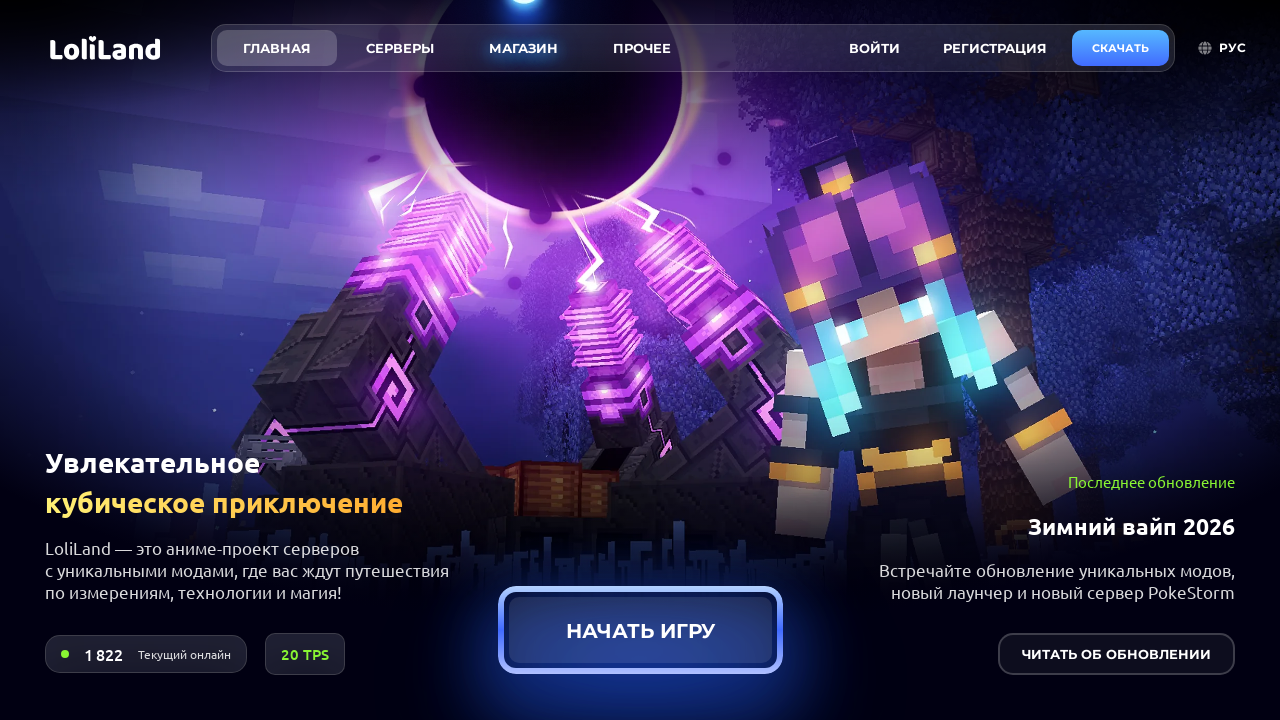